Tests that clicking Clear completed button removes completed items

Starting URL: https://demo.playwright.dev/todomvc

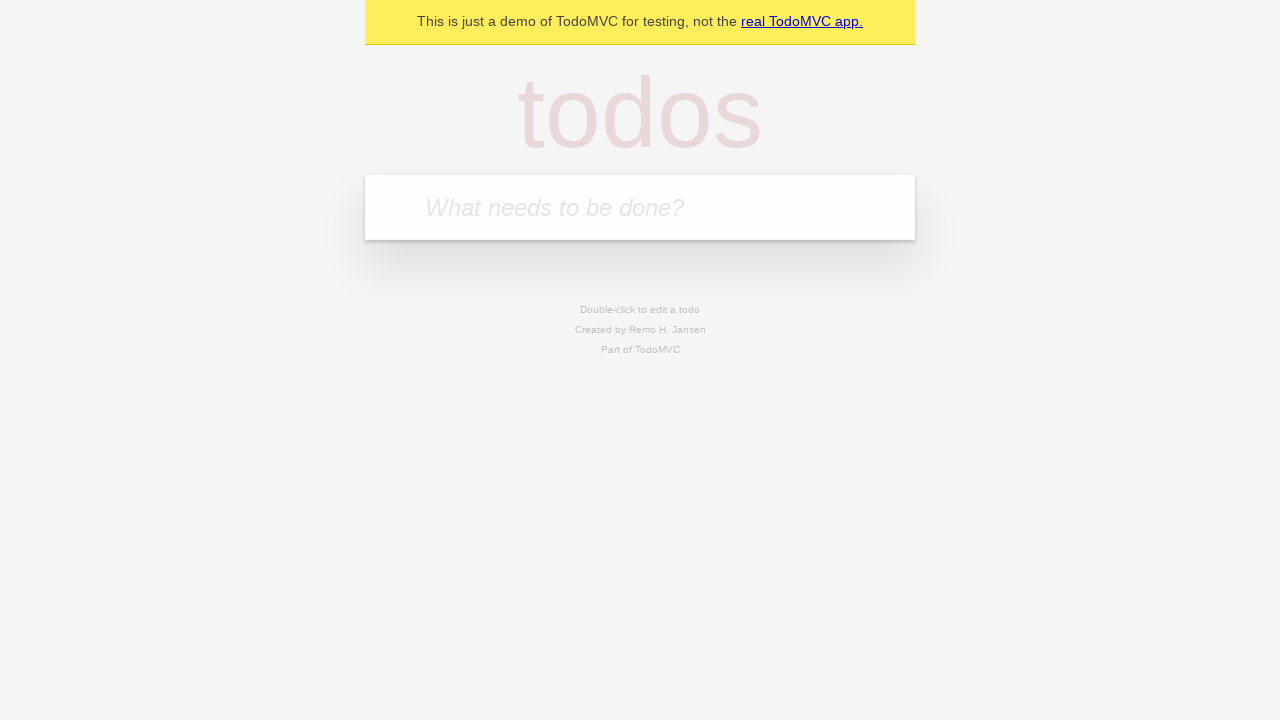

Filled todo input with 'buy some cheese' on internal:attr=[placeholder="What needs to be done?"i]
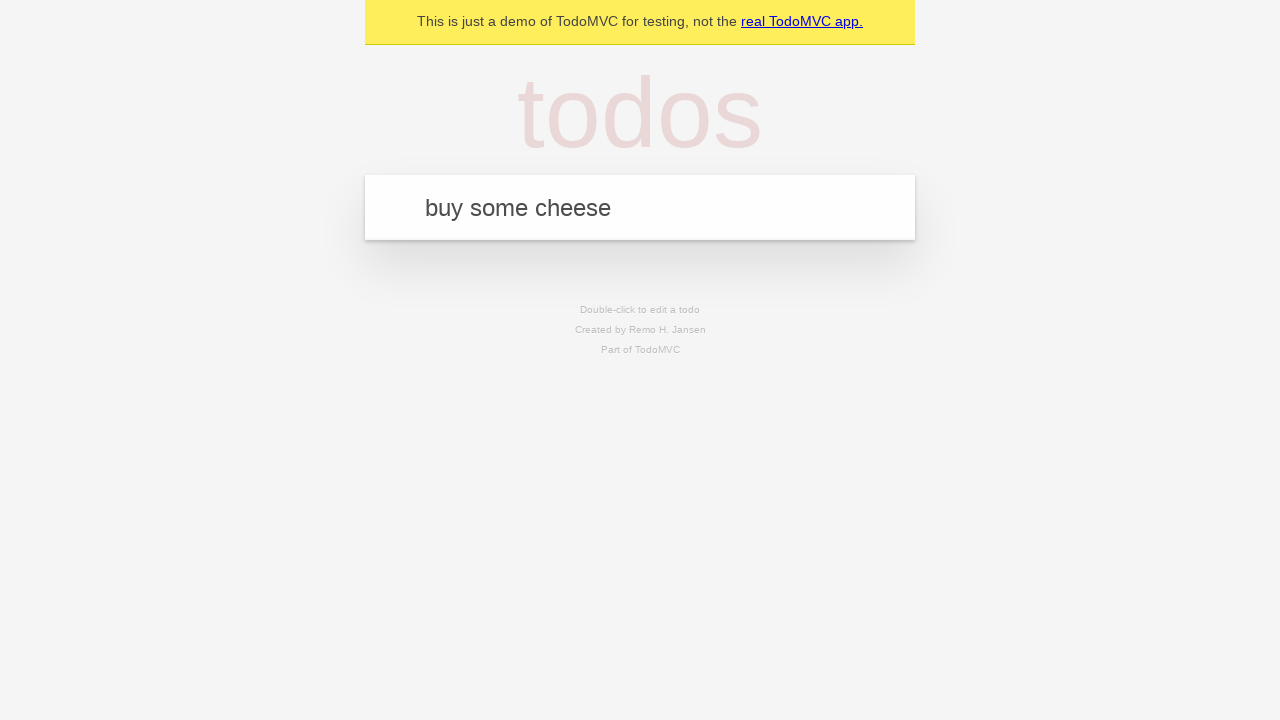

Pressed Enter to add first todo item on internal:attr=[placeholder="What needs to be done?"i]
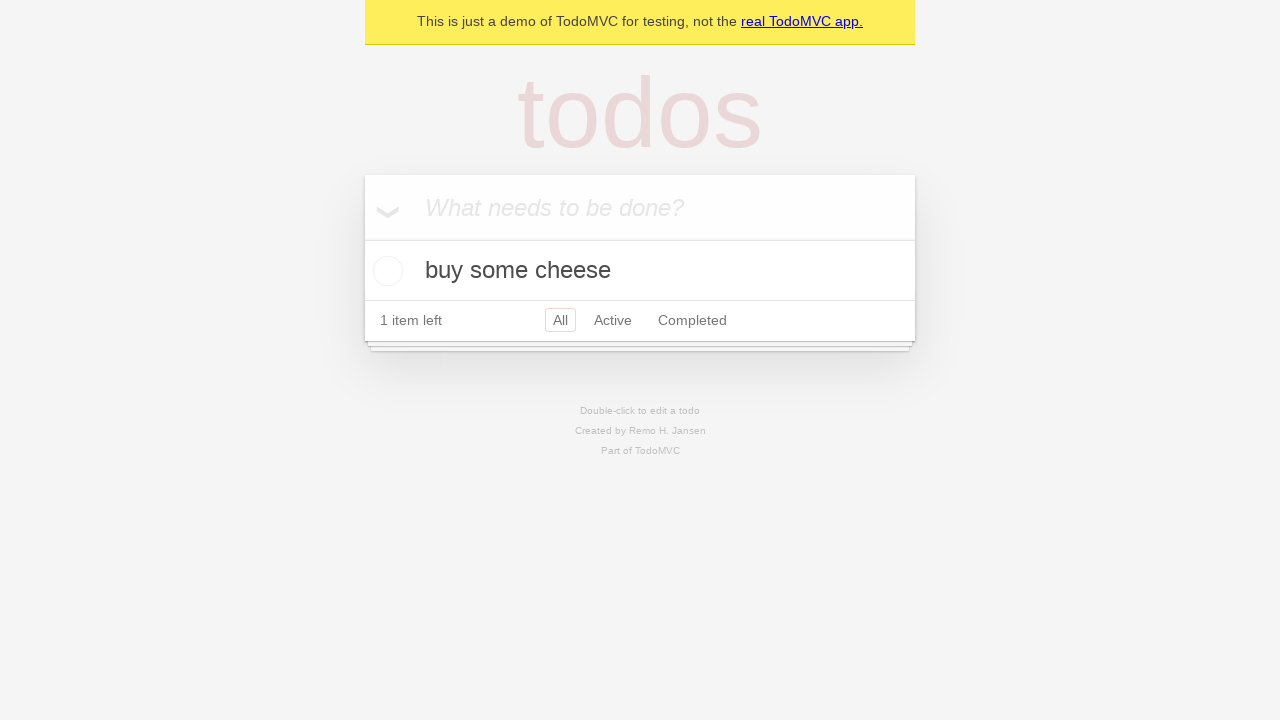

Filled todo input with 'feed the cat' on internal:attr=[placeholder="What needs to be done?"i]
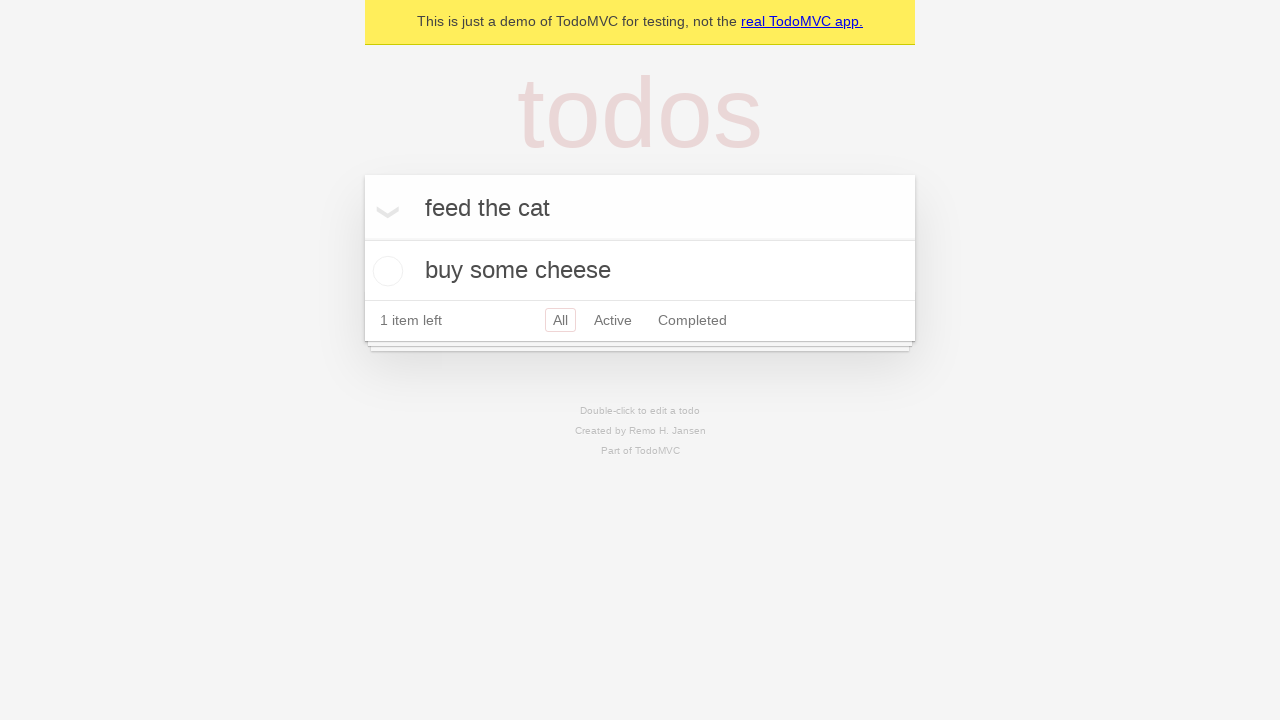

Pressed Enter to add second todo item on internal:attr=[placeholder="What needs to be done?"i]
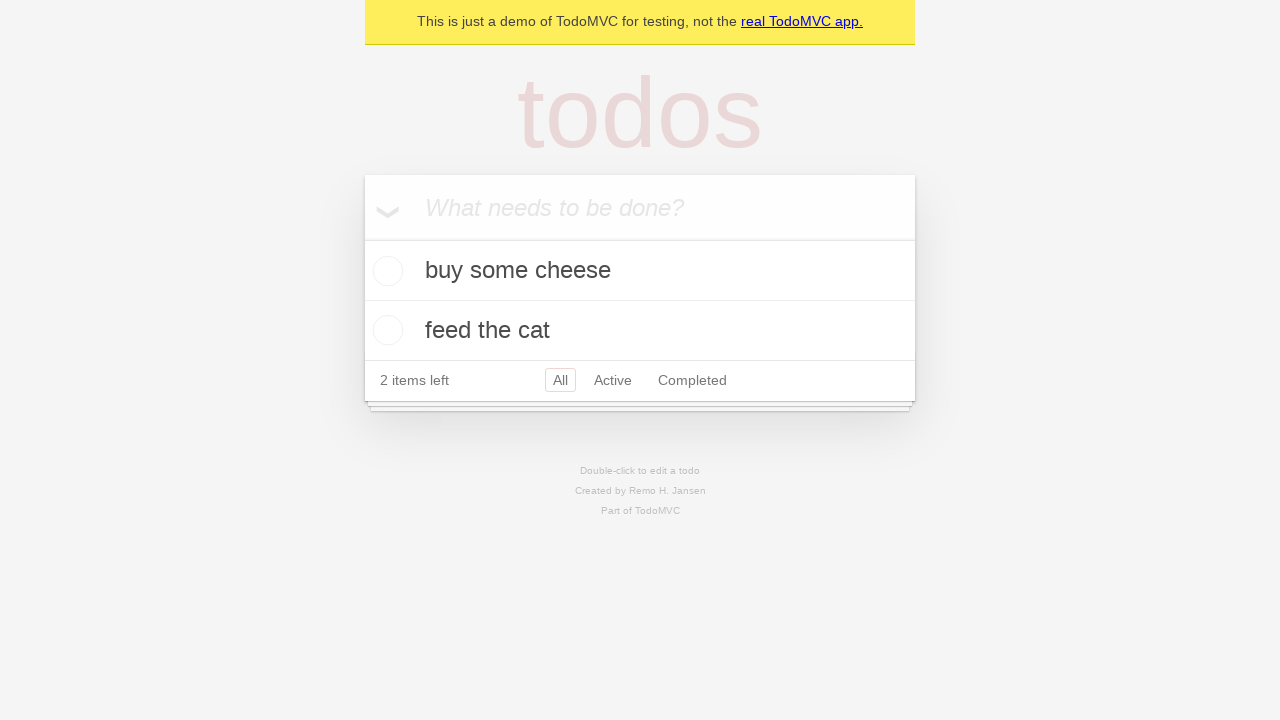

Filled todo input with 'book a doctors appointment' on internal:attr=[placeholder="What needs to be done?"i]
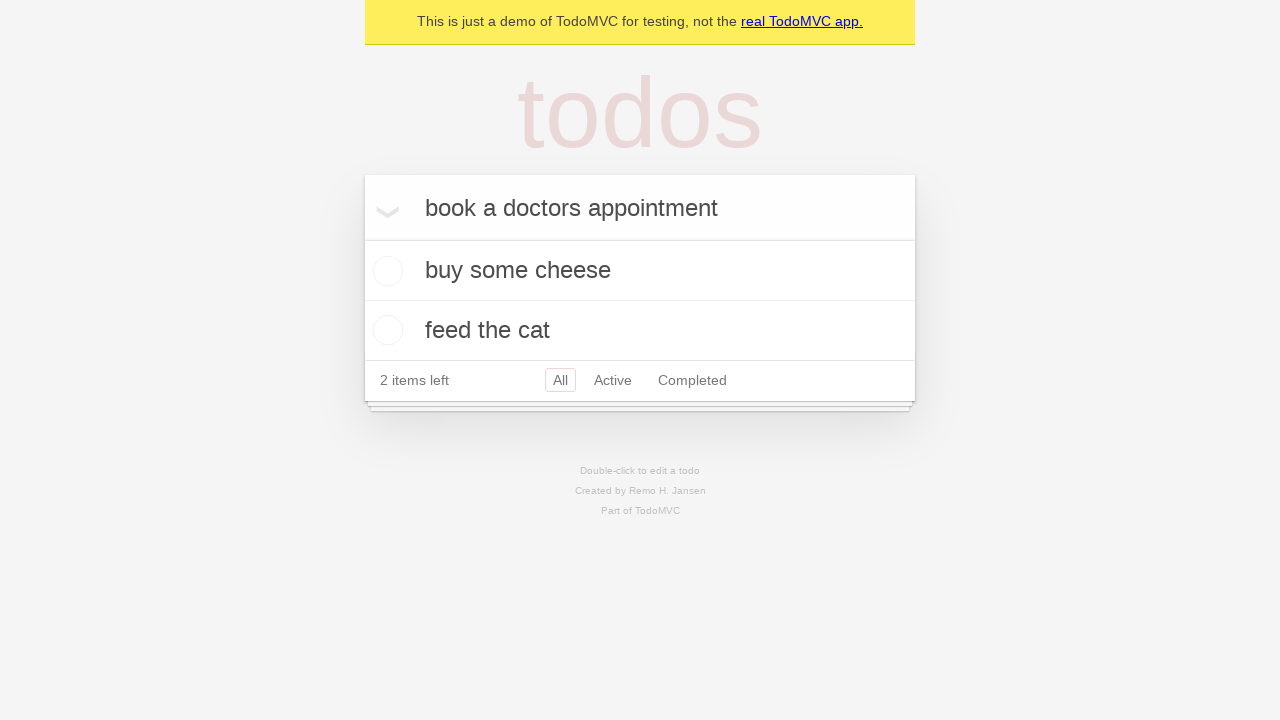

Pressed Enter to add third todo item on internal:attr=[placeholder="What needs to be done?"i]
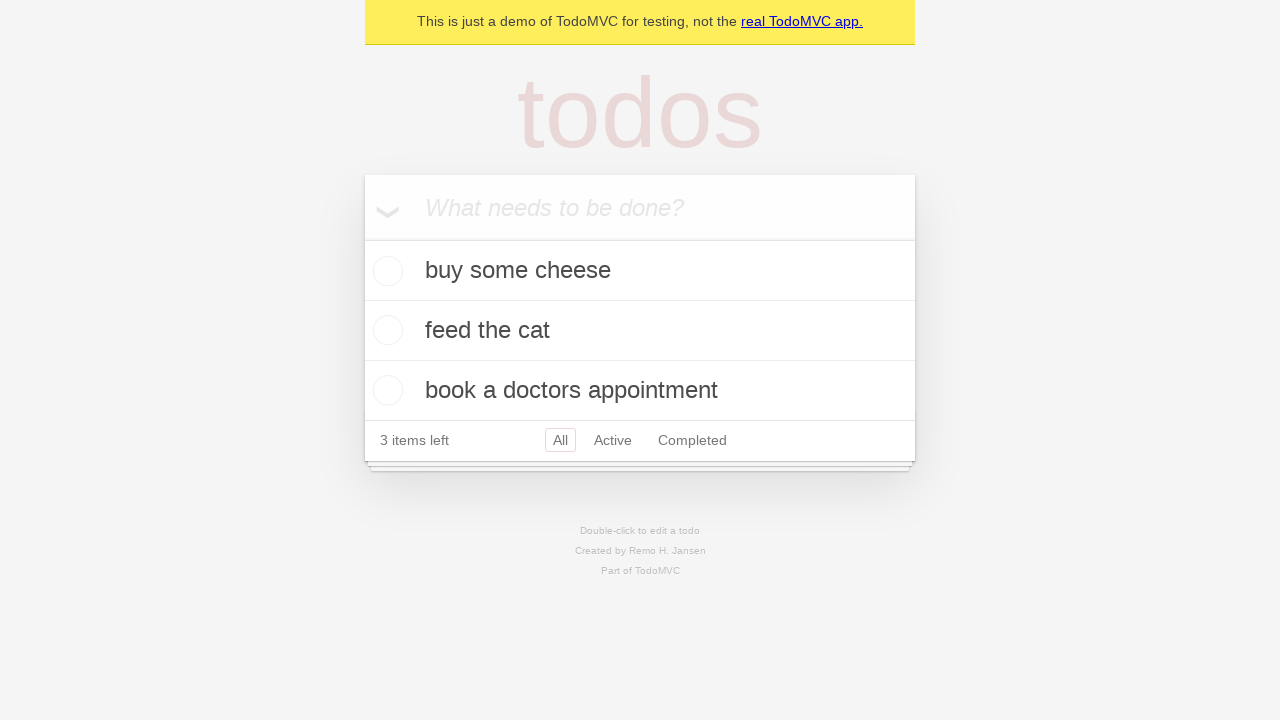

Checked the second todo item checkbox at (385, 330) on internal:testid=[data-testid="todo-item"s] >> nth=1 >> internal:role=checkbox
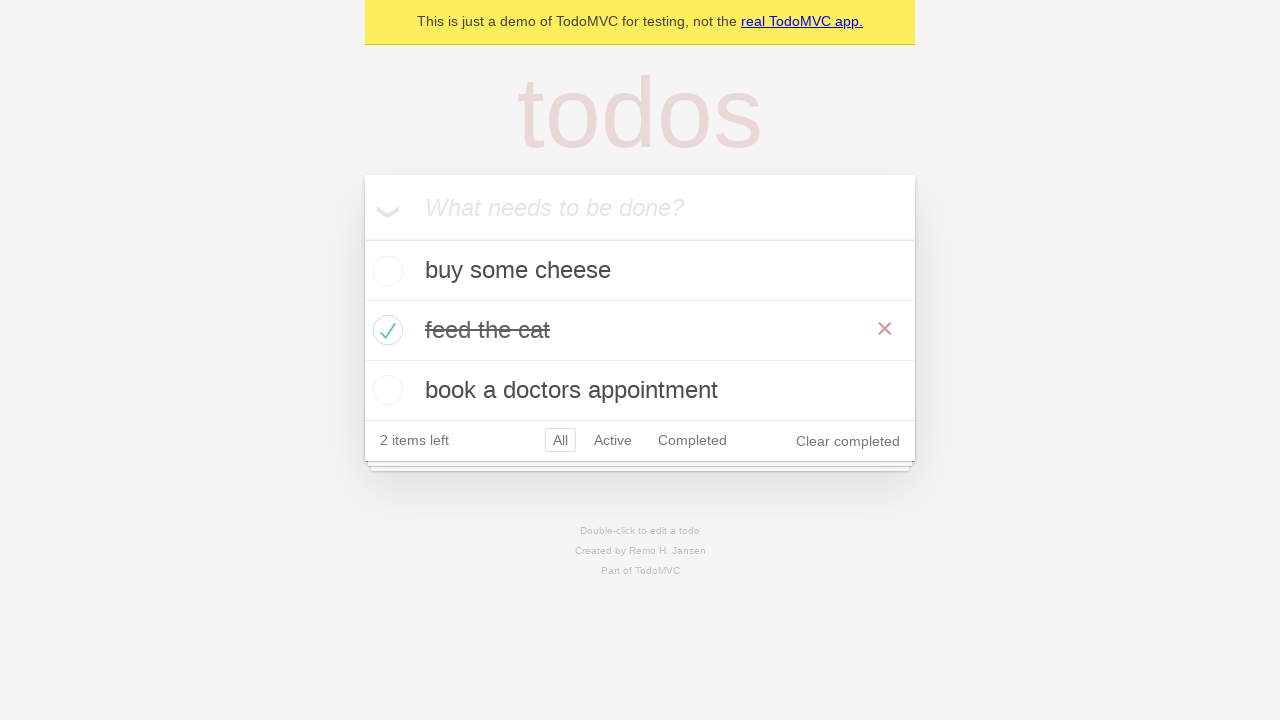

Clicked 'Clear completed' button to remove completed items at (848, 441) on internal:role=button[name="Clear completed"i]
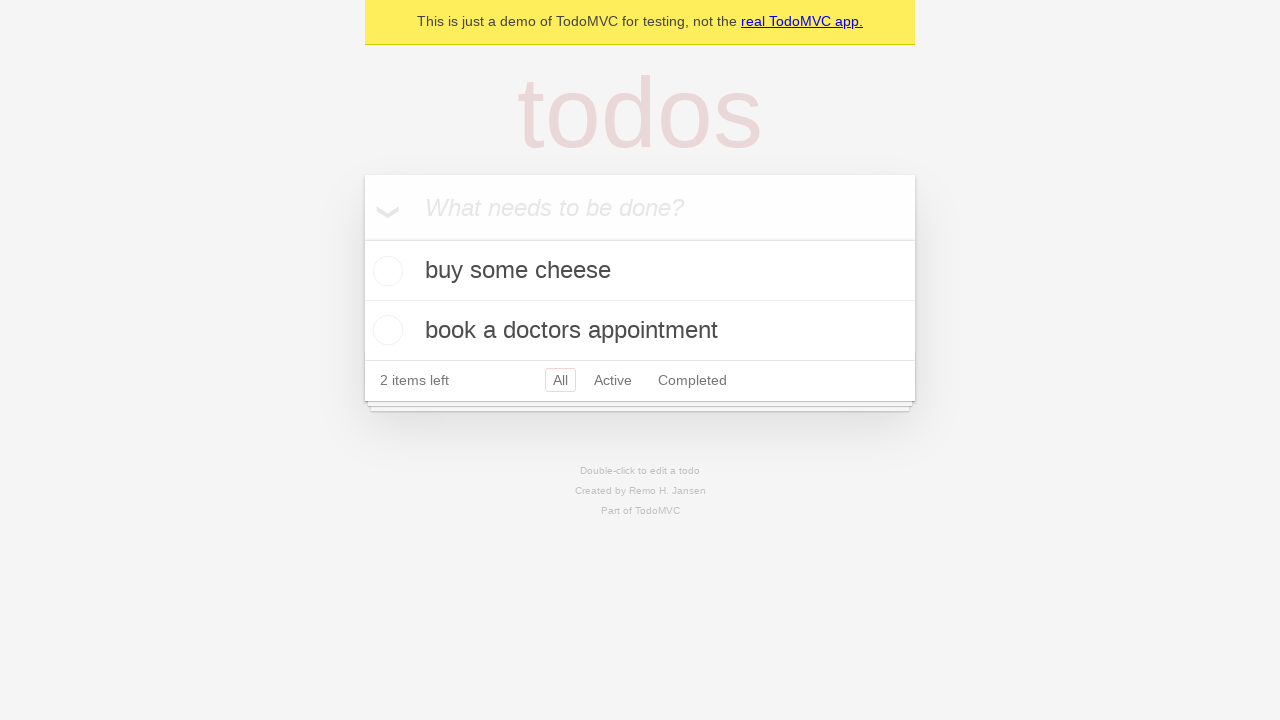

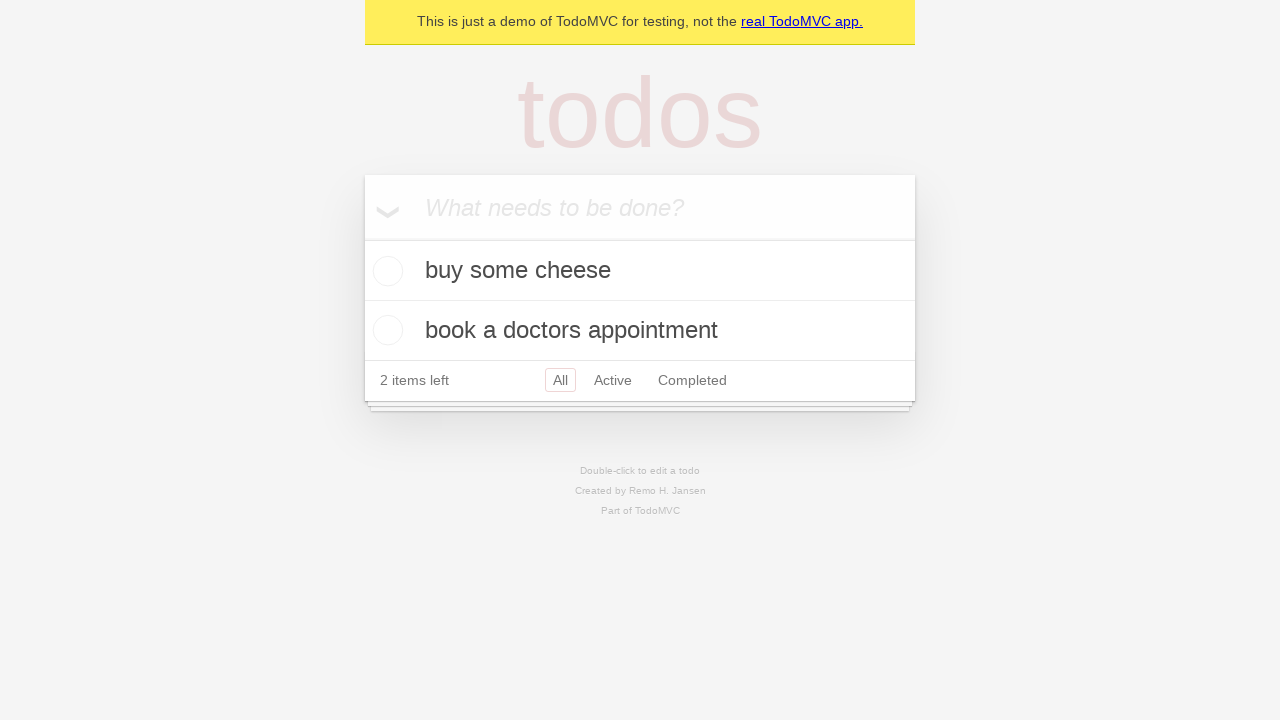